Tests iframe functionality on DemoQA by navigating to the Alerts & Windows section, clicking on Frames menu, switching to an iframe, and verifying the heading text inside the frame.

Starting URL: https://demoqa.com/alertsWindows

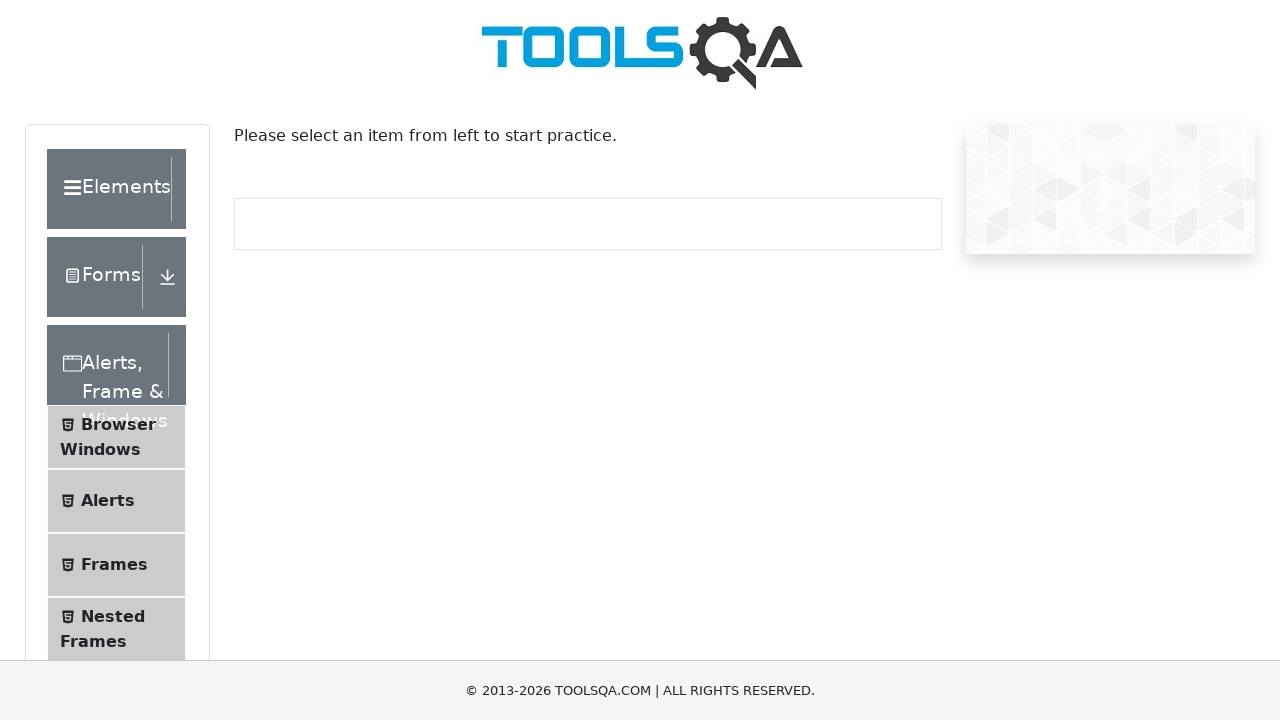

Scrolled down 500px to reveal menu items
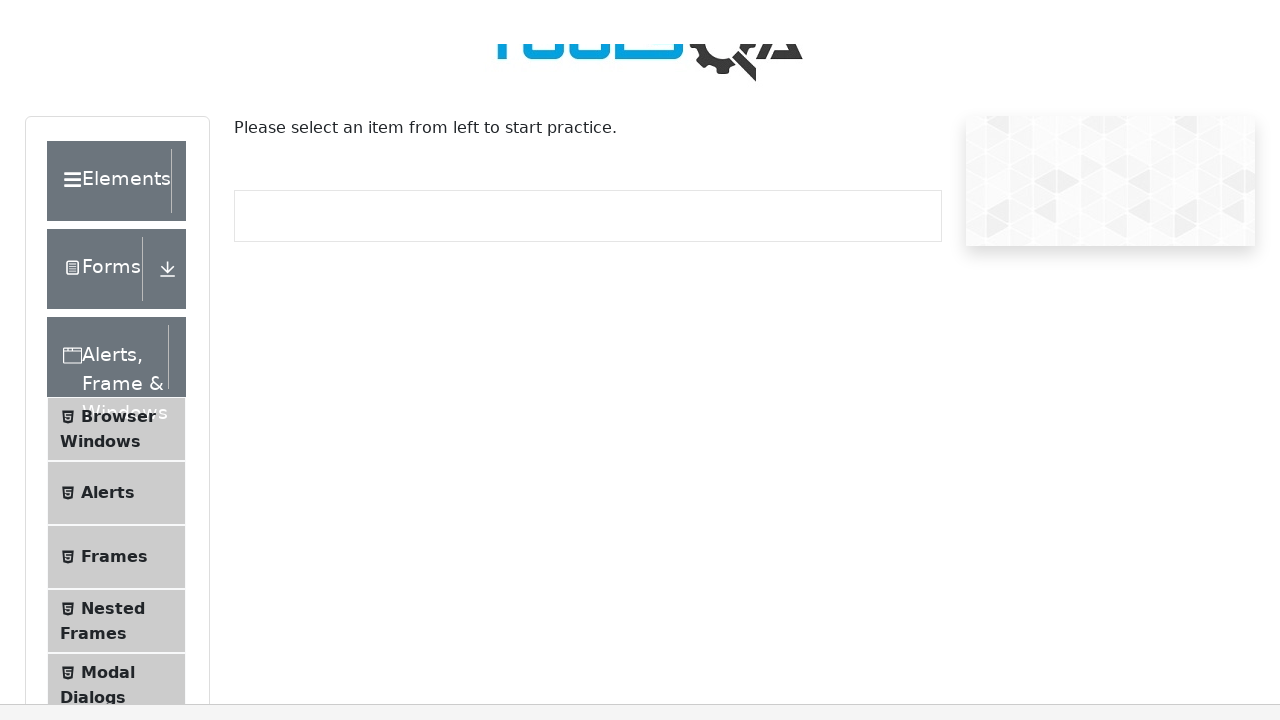

Clicked on Frames menu item at (114, 171) on xpath=//span[.='Frames']
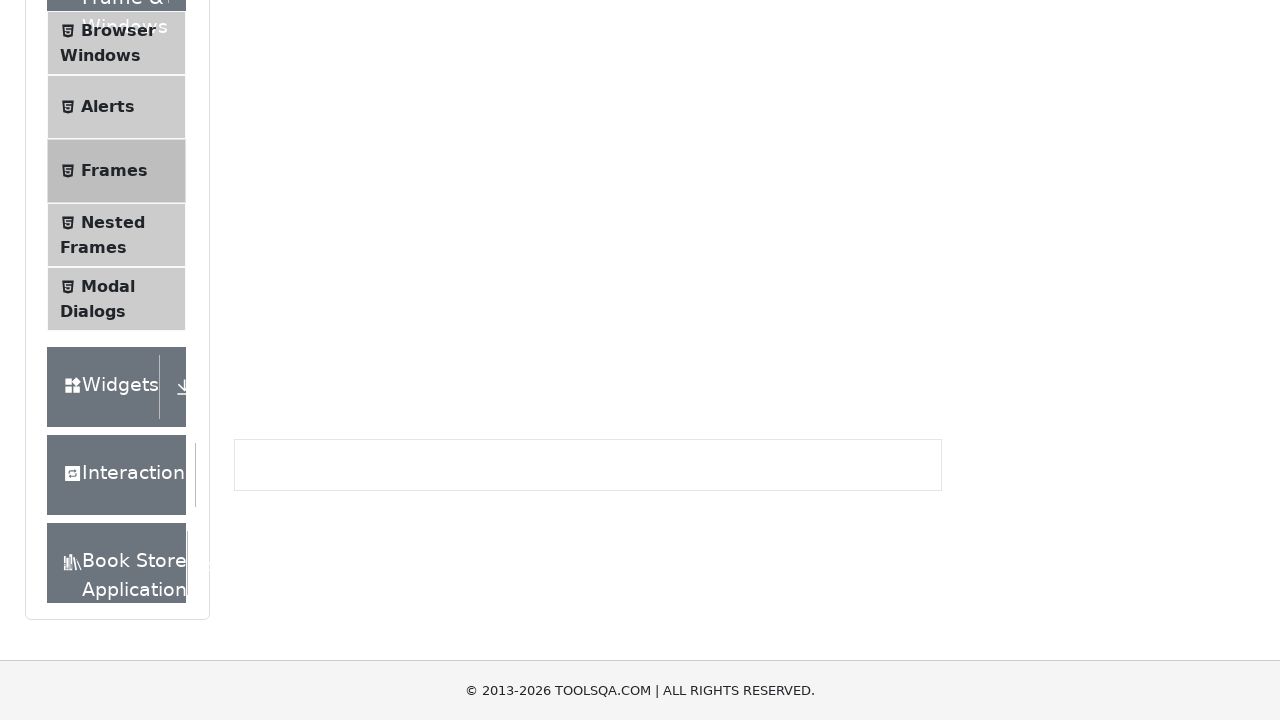

Located iframe with id 'frame1'
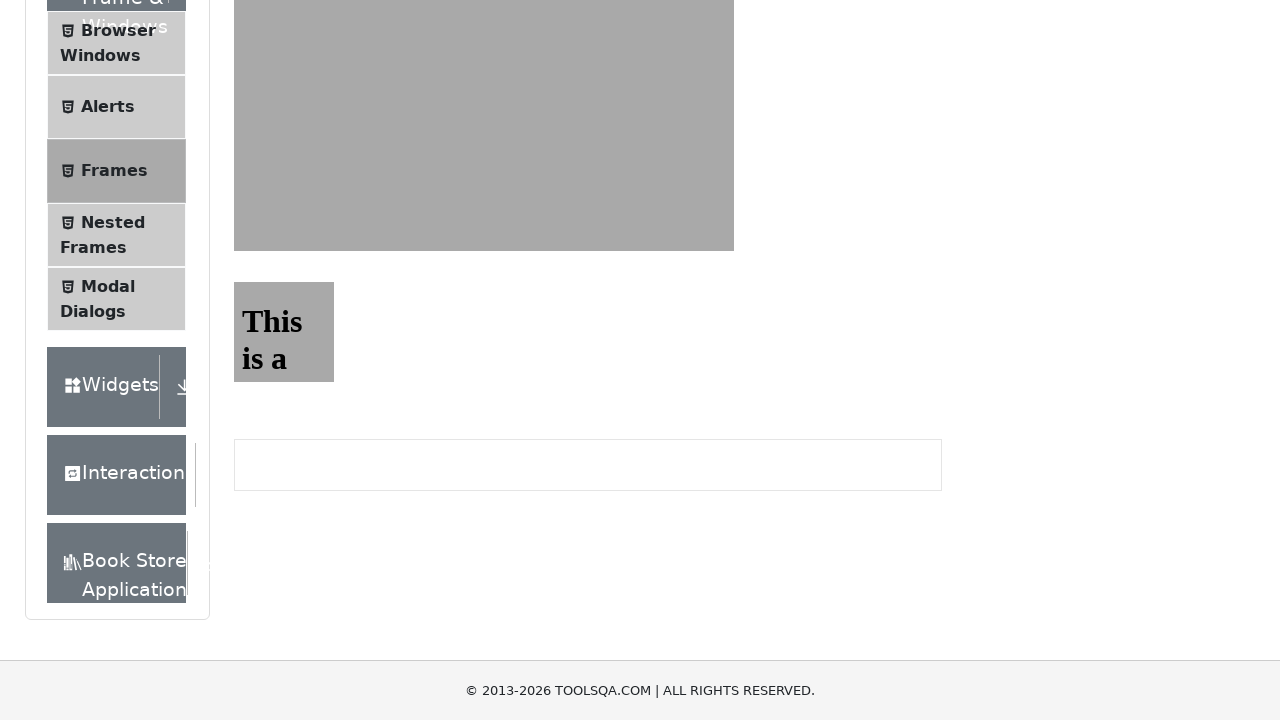

Waited for heading element inside iframe to be visible
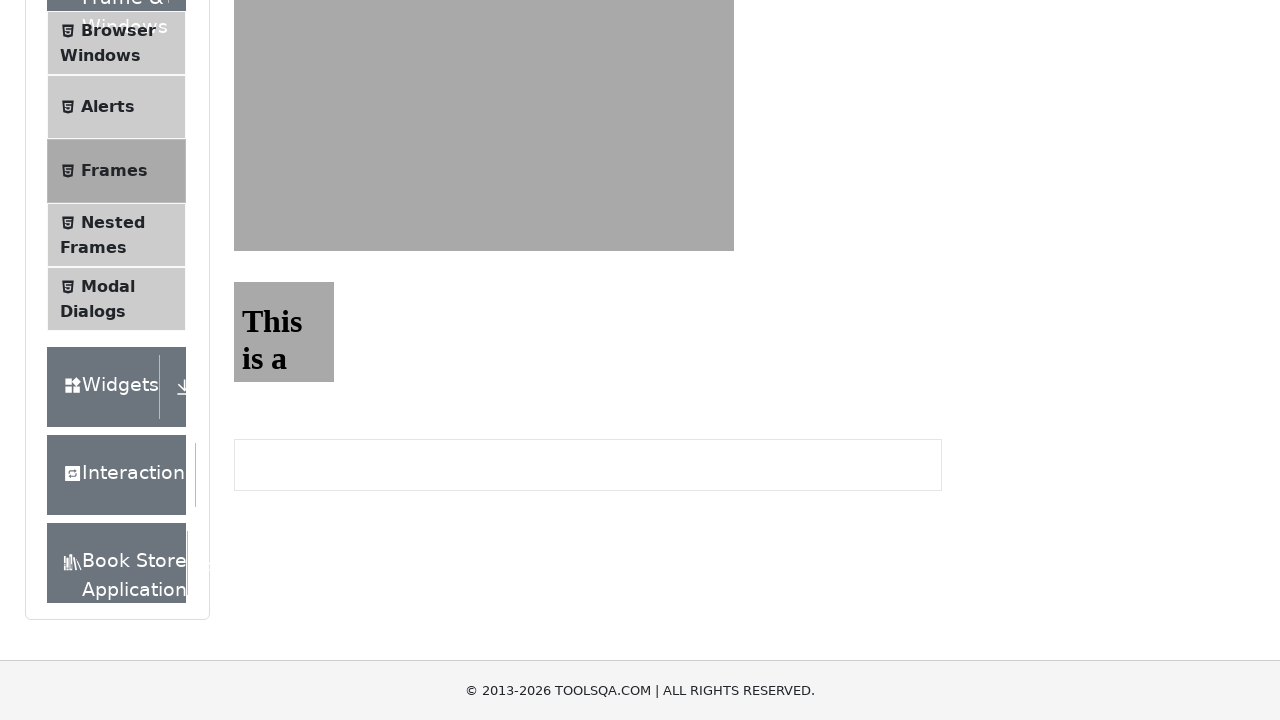

Retrieved heading text from iframe: 'This is a sample page'
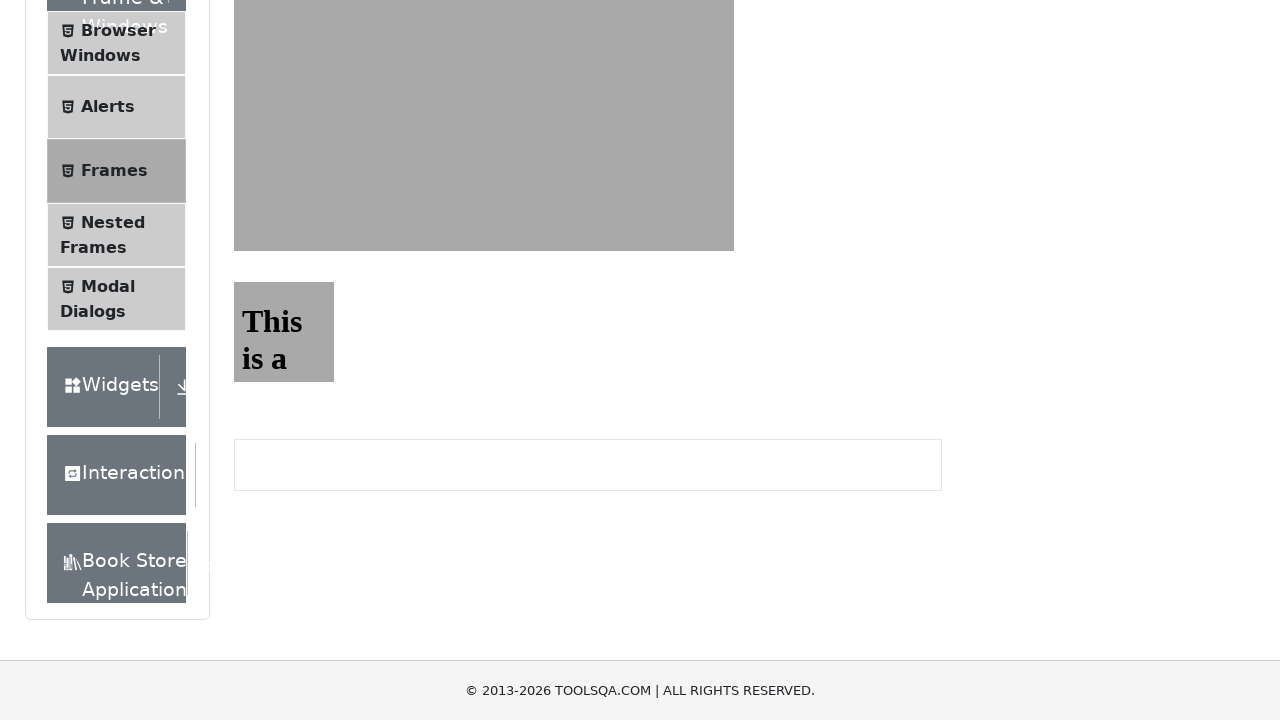

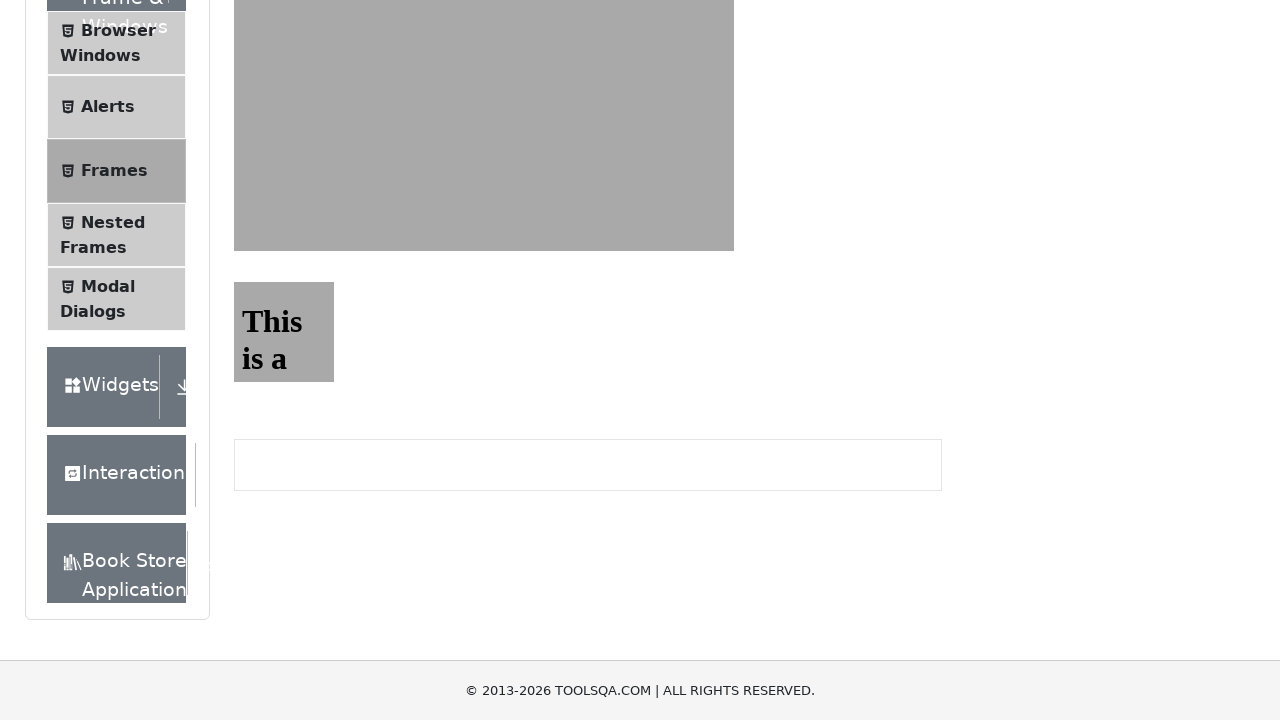